Tests clicking on the "OrangeHRM, Inc" link on the OrangeHRM login page, which opens a new browser window. This verifies link functionality on the page.

Starting URL: https://opensource-demo.orangehrmlive.com/web/index.php/auth/login

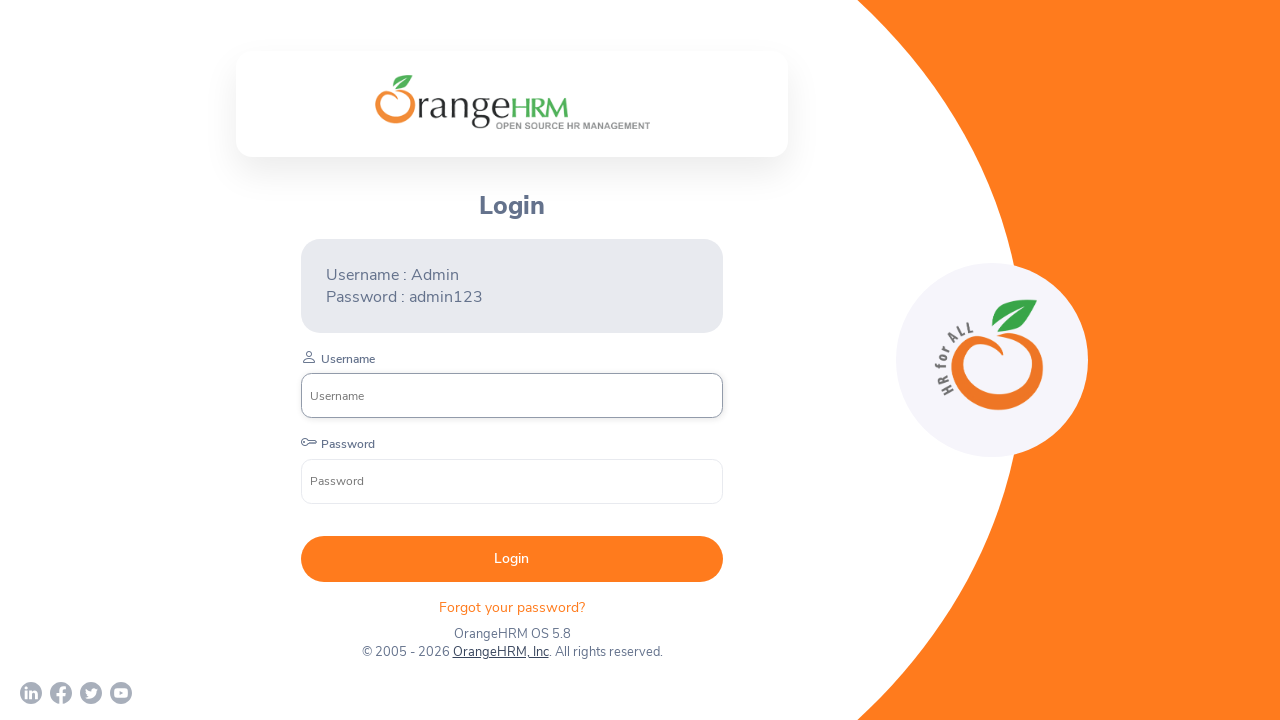

Clicked on the 'OrangeHRM, Inc' link to open new browser window at (500, 652) on text=OrangeHRM, Inc
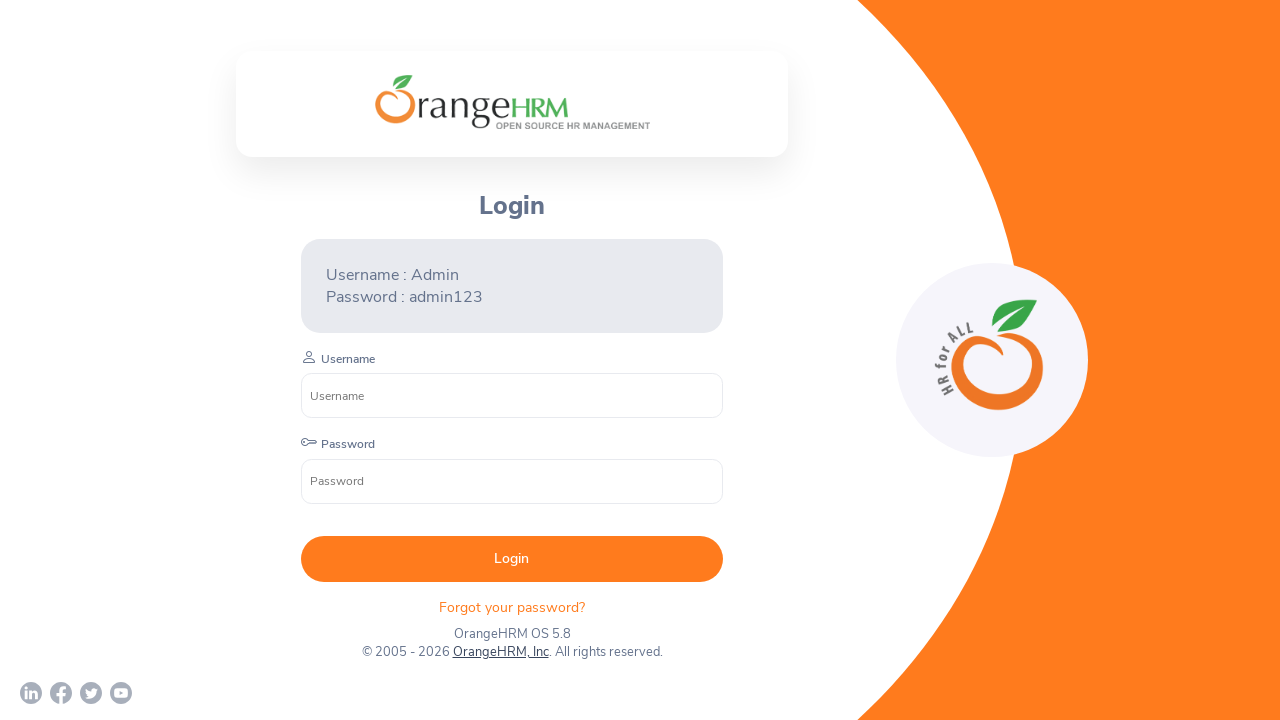

Waited 2 seconds for new browser window to open
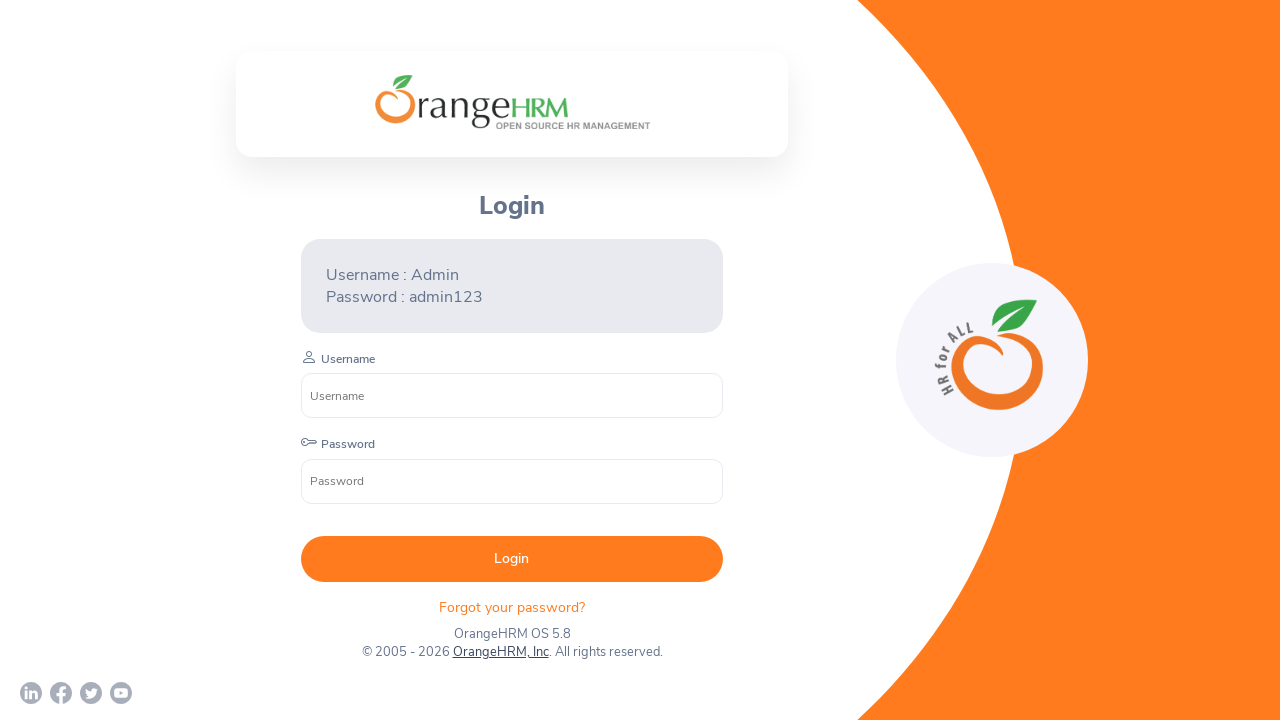

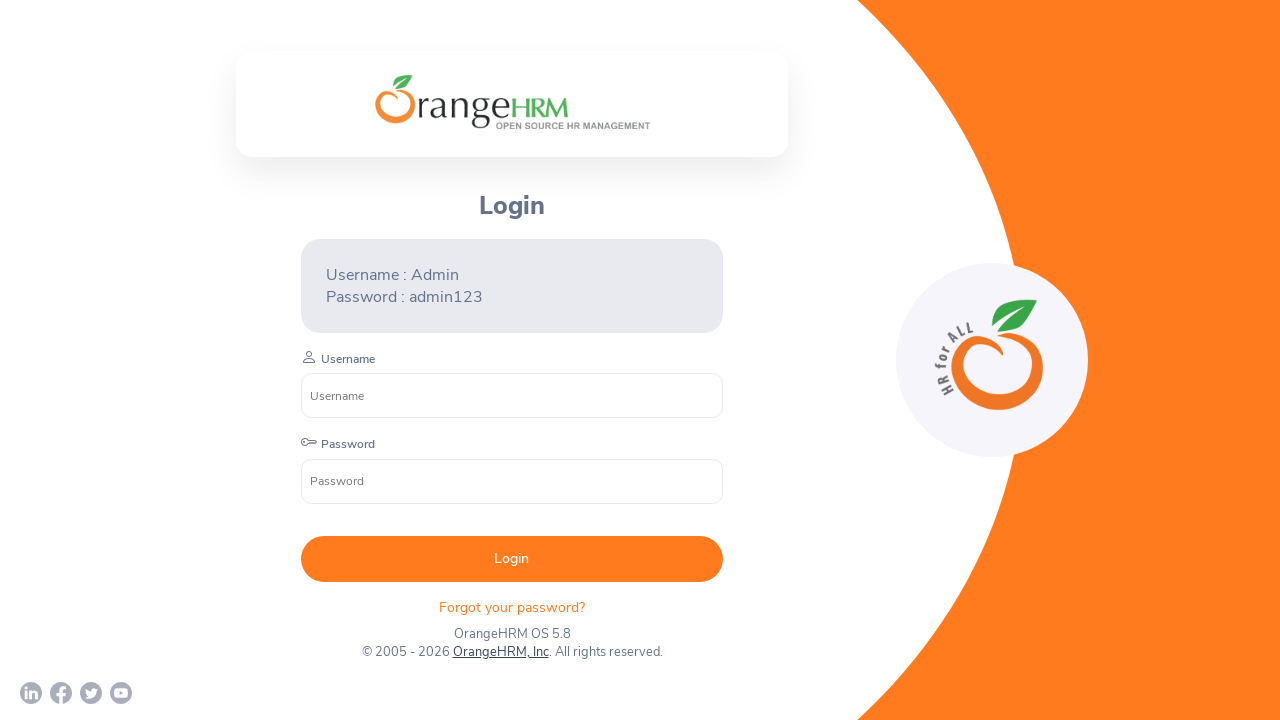